Navigates to W3Schools homepage and clicks on the JavaScript heading element to test smooth scrolling behavior

Starting URL: https://www.w3schools.com/

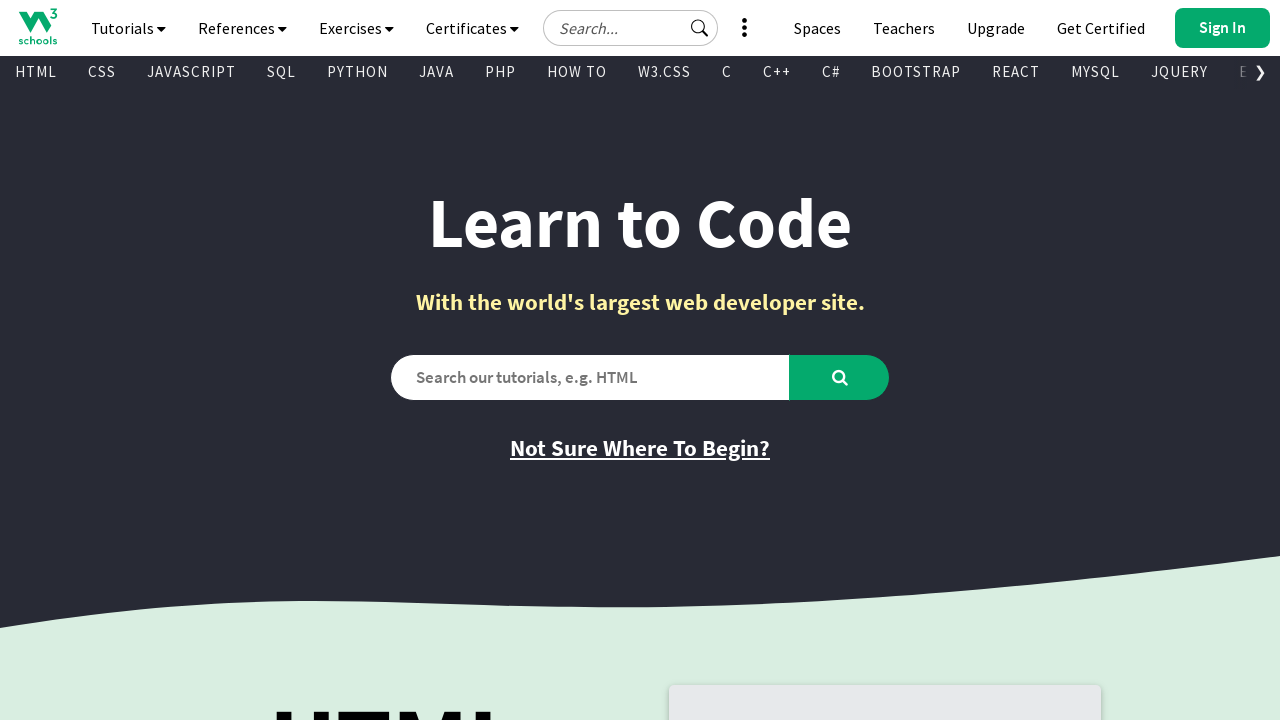

Navigated to W3Schools homepage
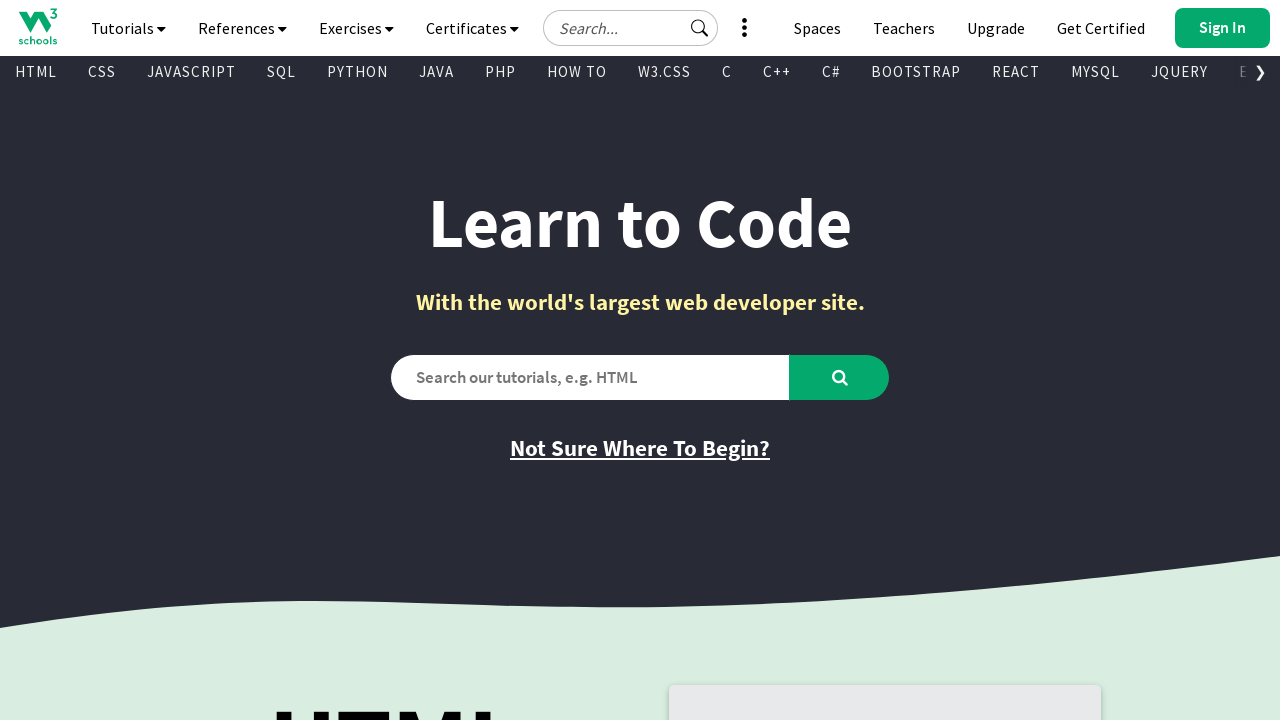

Clicked on the JavaScript heading element to test smooth scrolling behavior at (395, 360) on xpath=//h1[.='JavaScript']
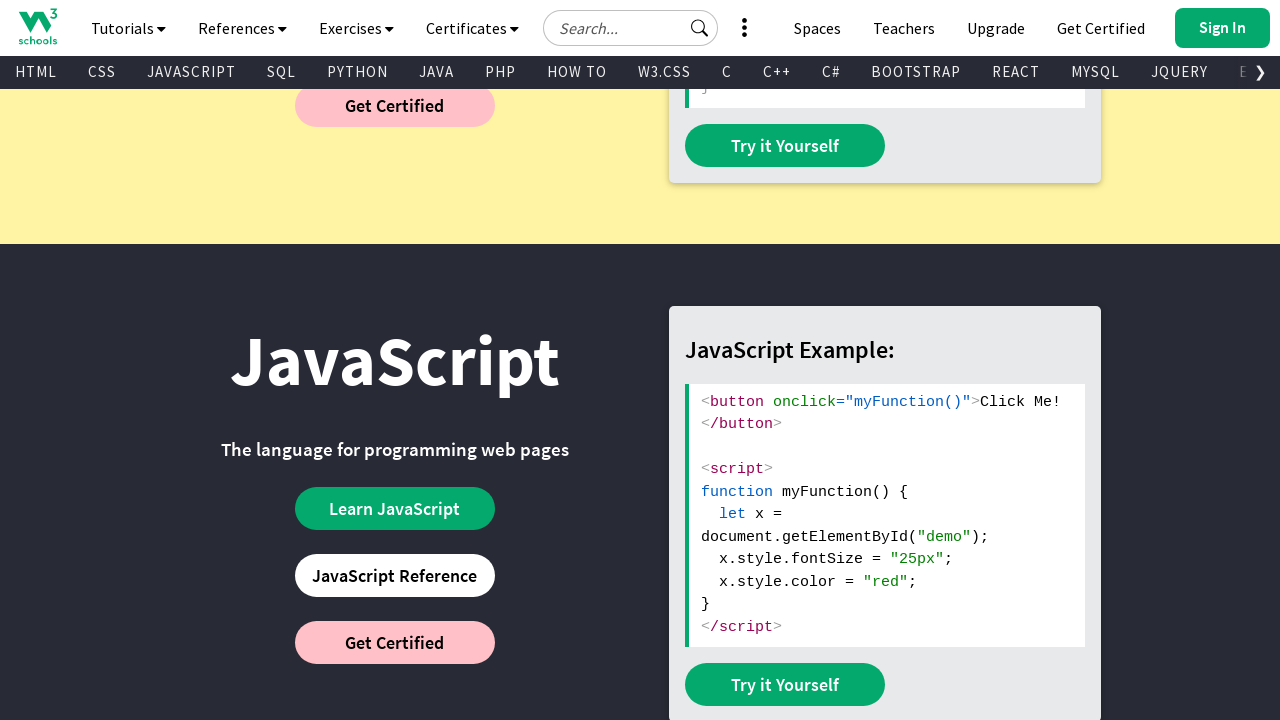

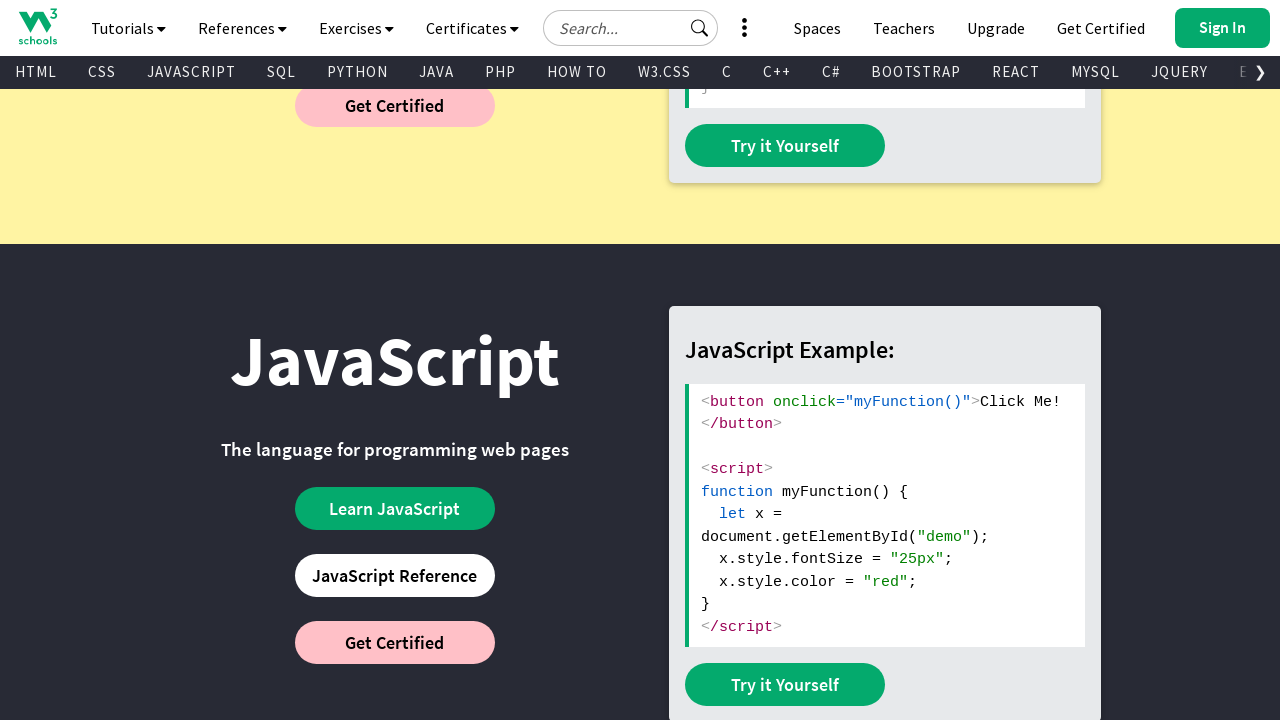